Tests right-click (context click) functionality by right-clicking the "Right Click Me" button and verifying the success message appears.

Starting URL: https://demoqa.com/buttons

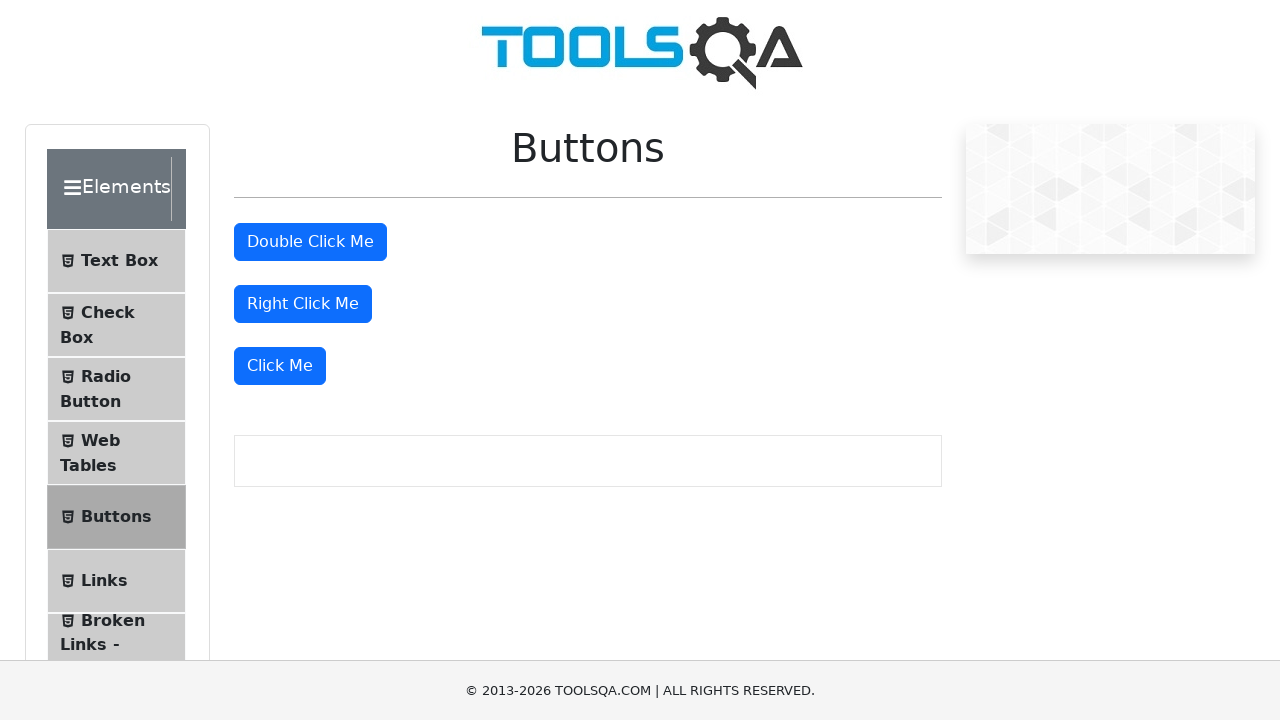

Right-clicked the 'Right Click Me' button at (303, 304) on #rightClickBtn
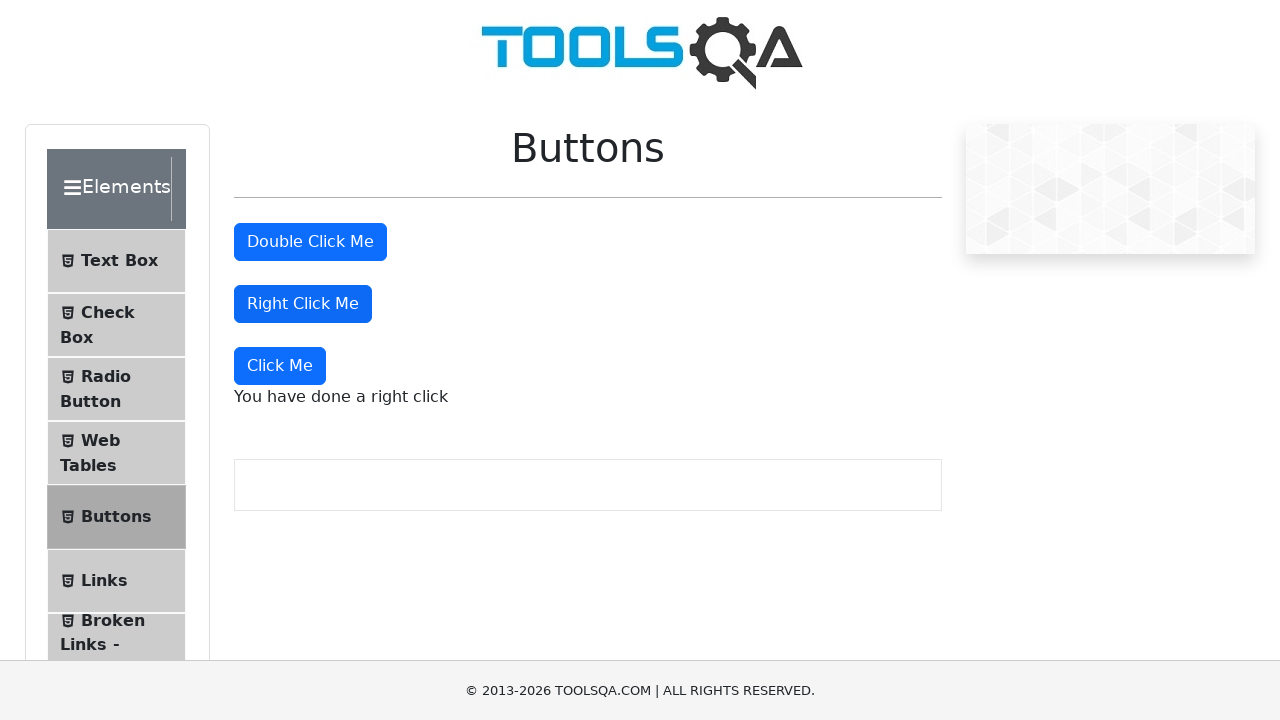

Located the success message element
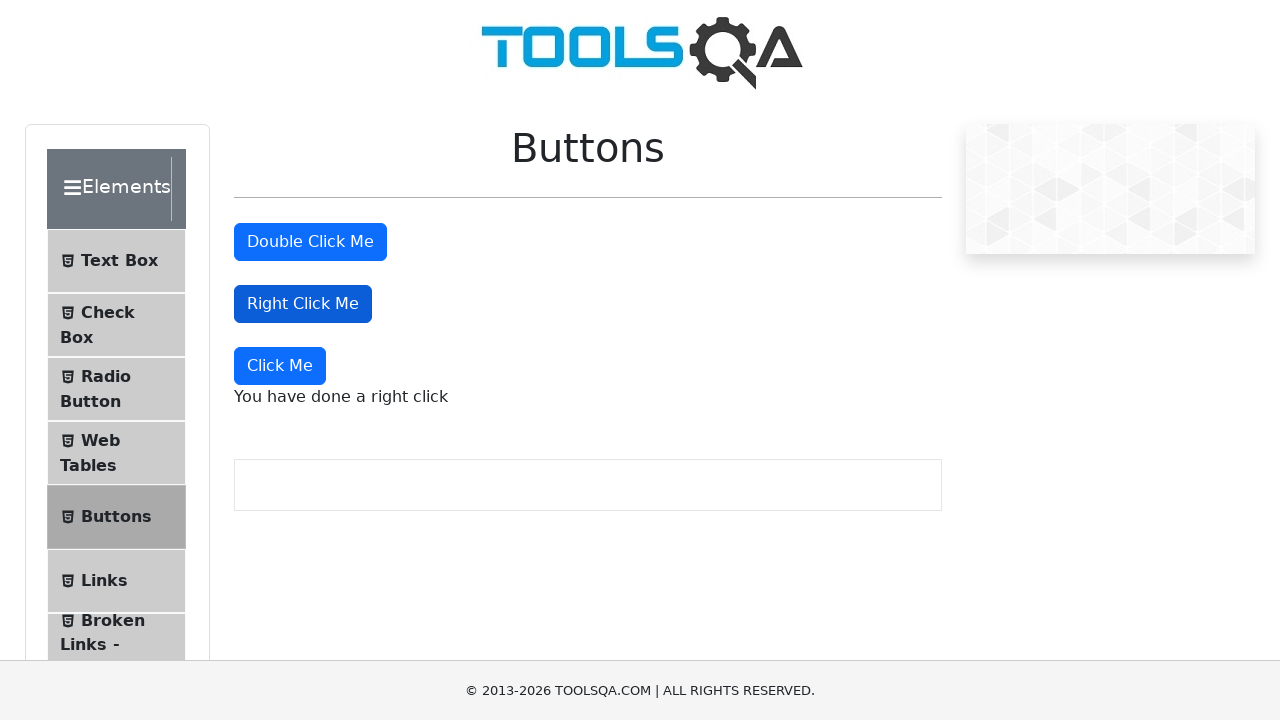

Success message appeared and is visible
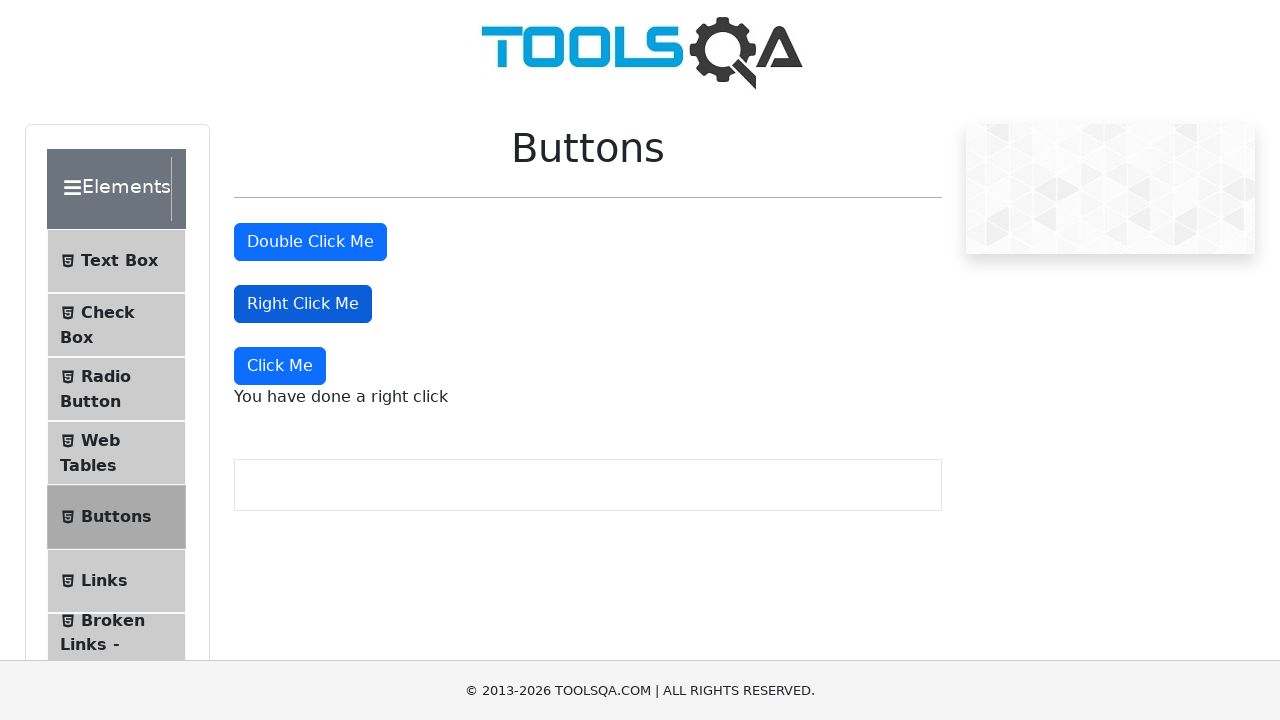

Verified success message text equals 'You have done a right click'
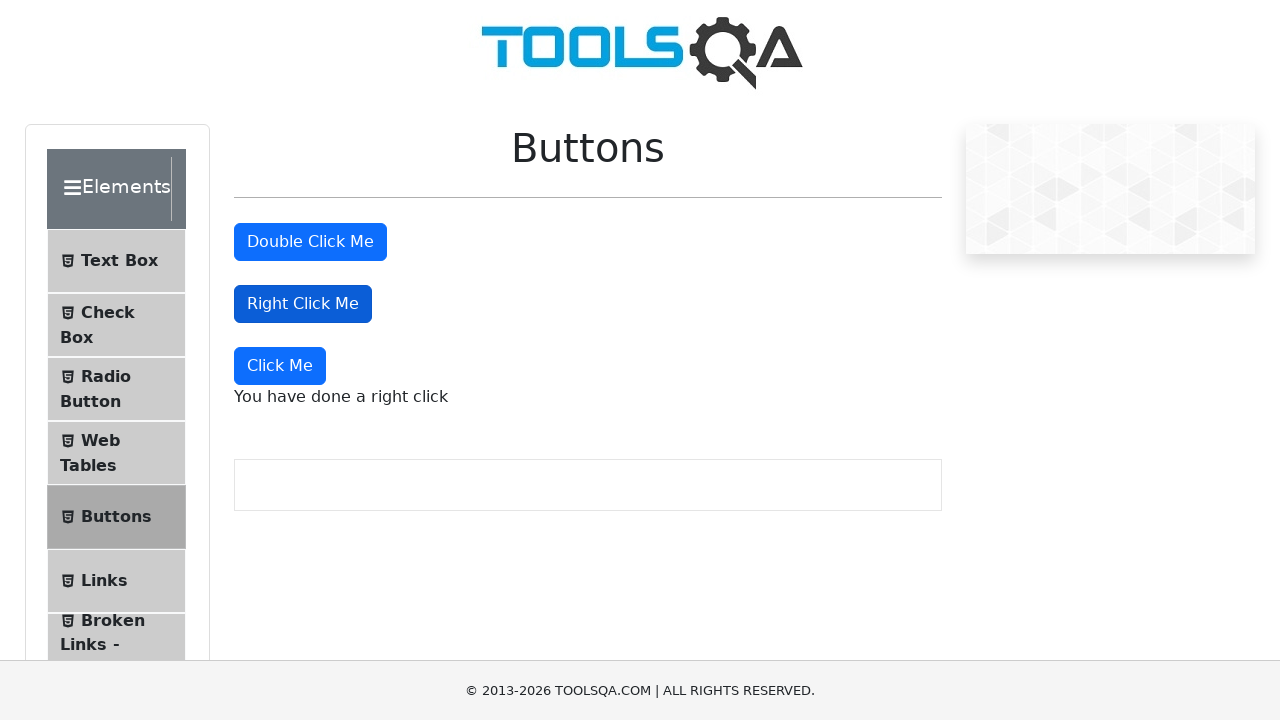

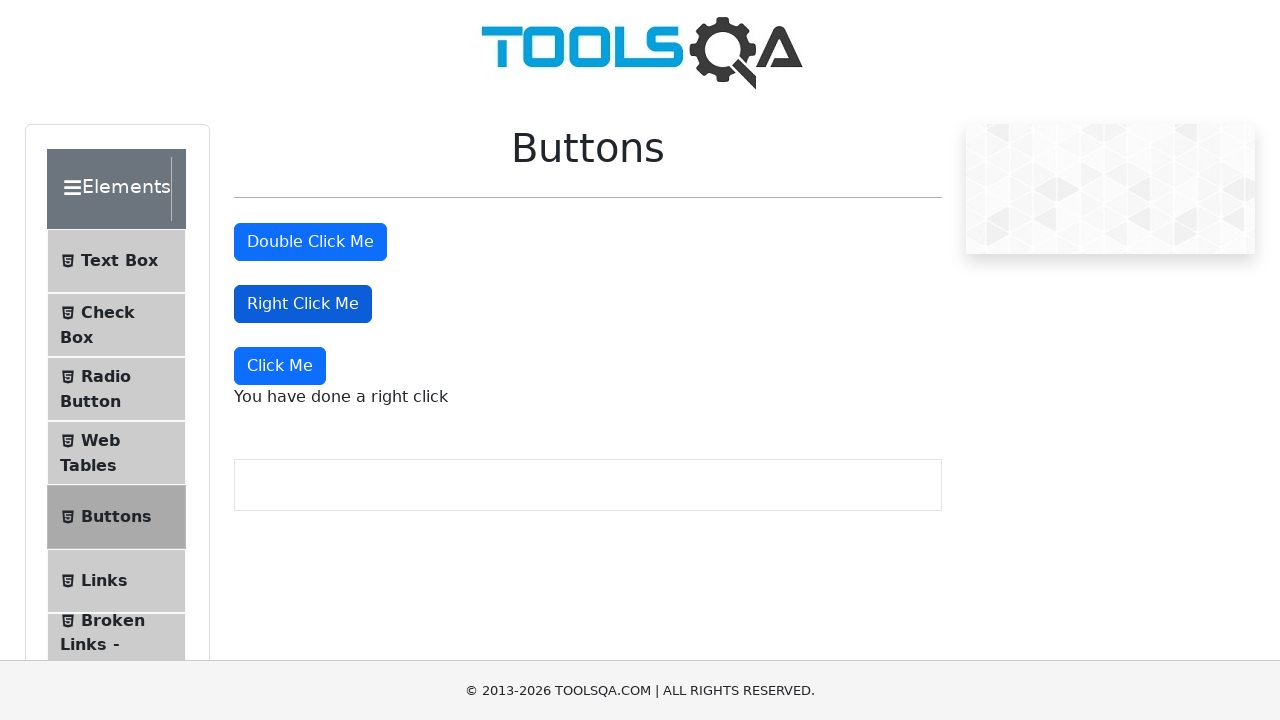